Tests scrolling functionality on the SpiceJet homepage by scrolling down, scrolling up, and then scrolling a specific element into view

Starting URL: https://www.spicejet.com/

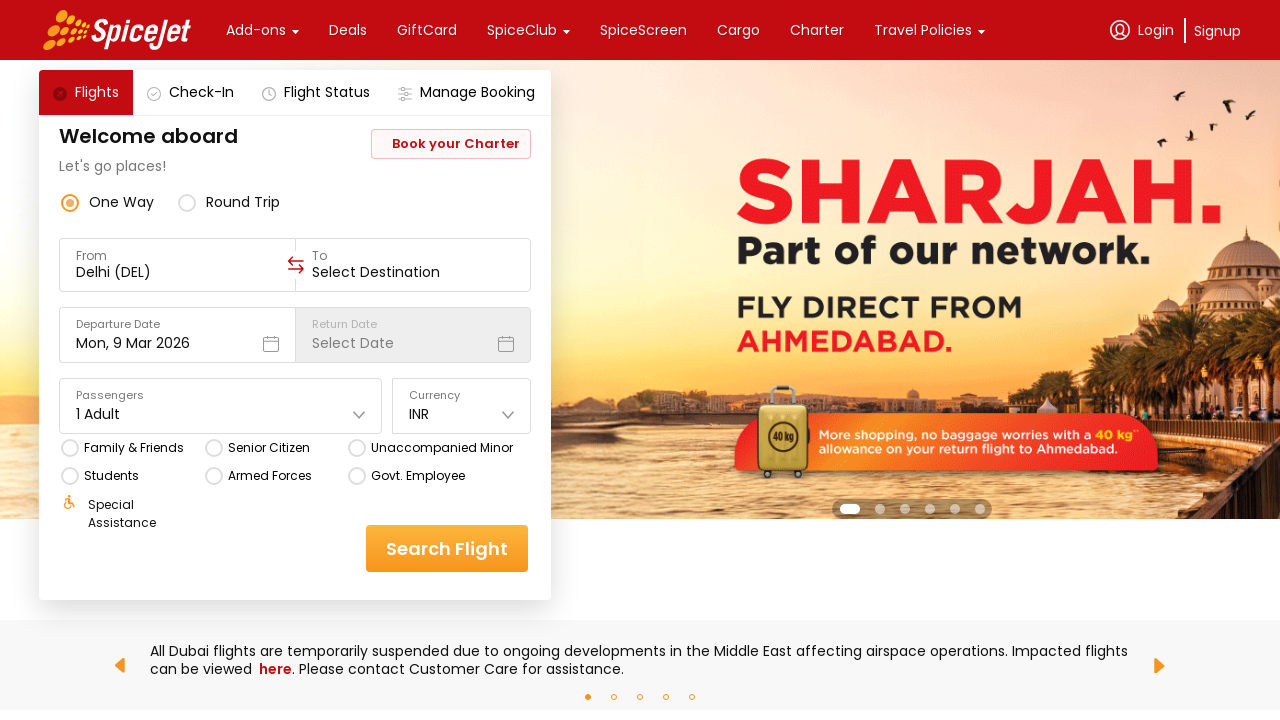

Scrolled down the SpiceJet homepage by 1000 pixels
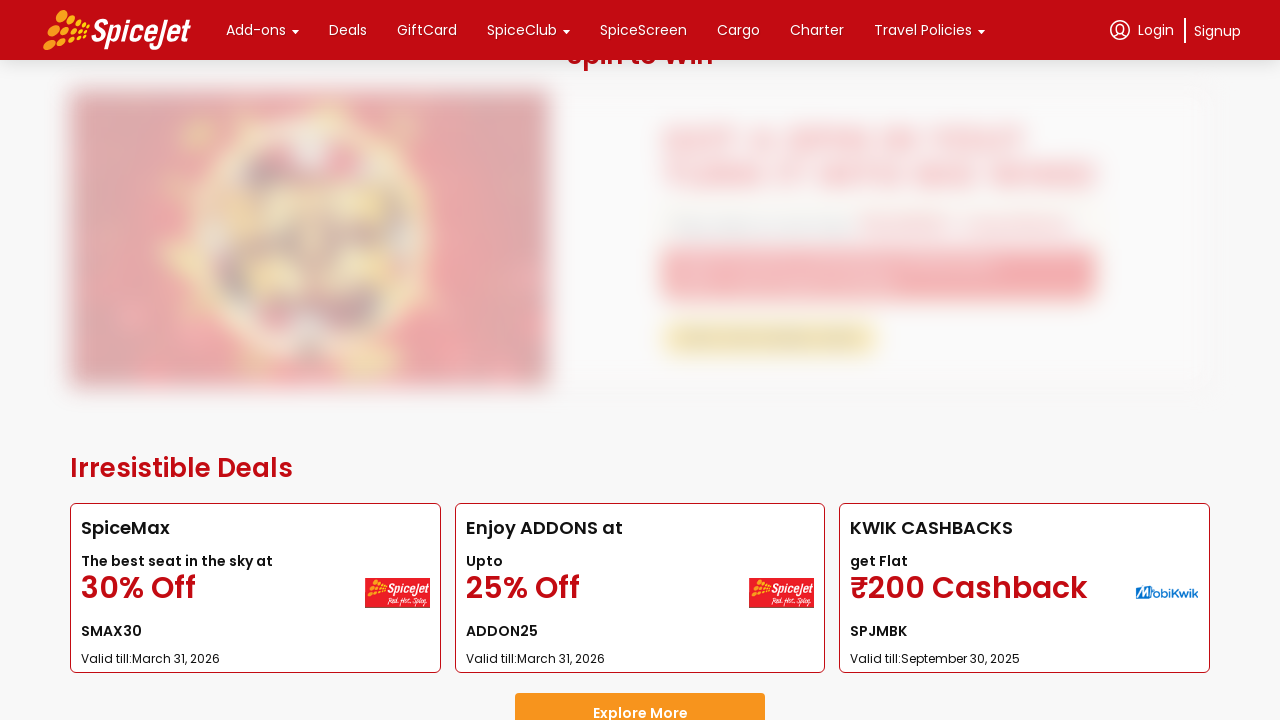

Waited 2 seconds for scroll animation to complete
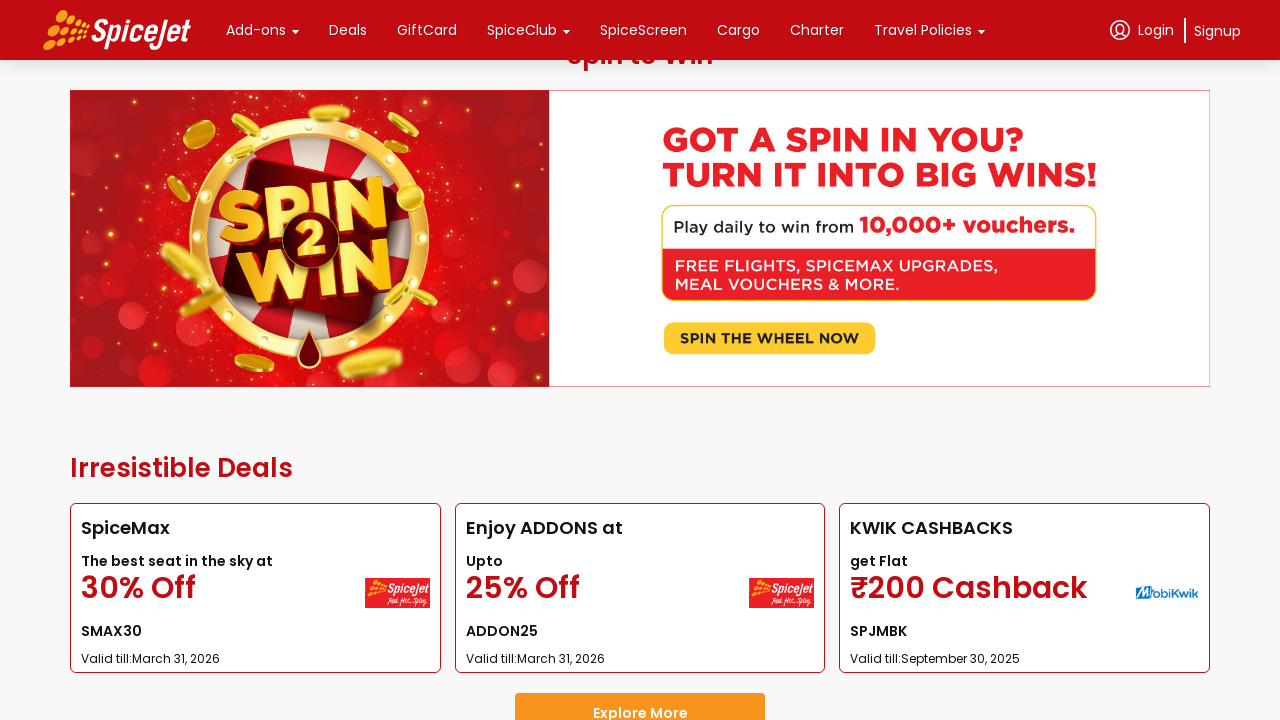

Scrolled back up the SpiceJet homepage by 1000 pixels
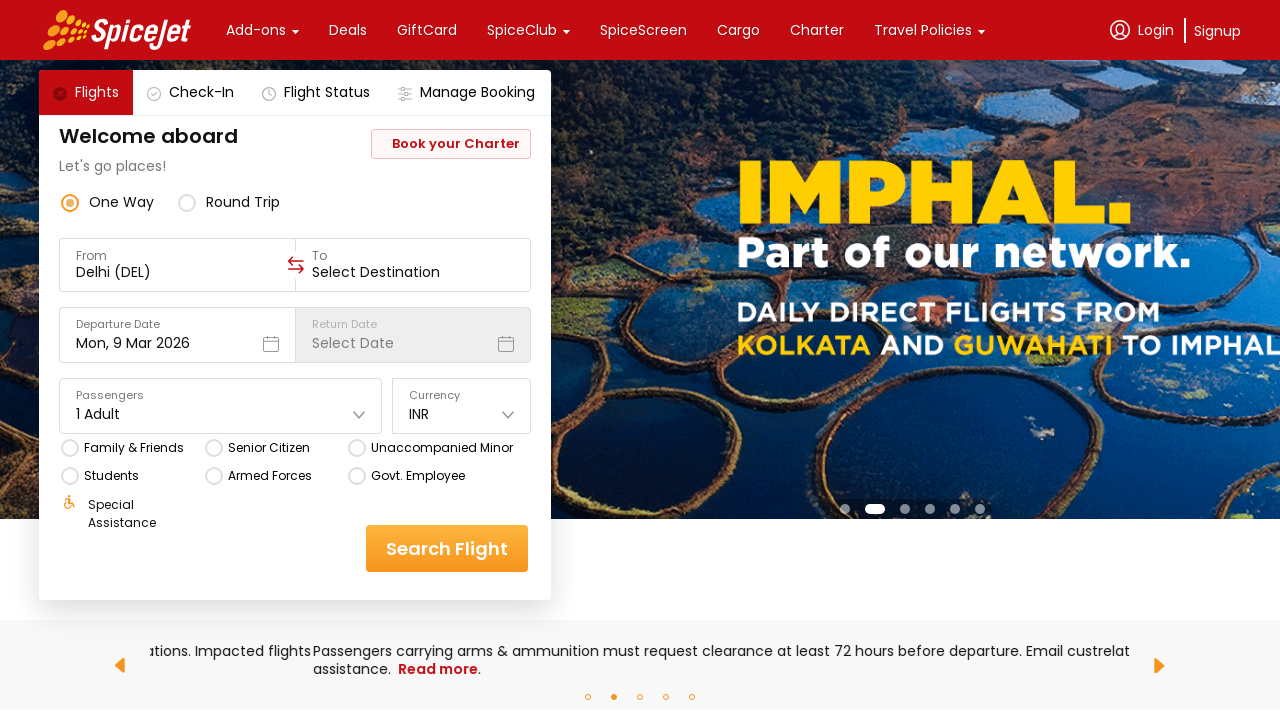

Waited 2 seconds for scroll animation to complete
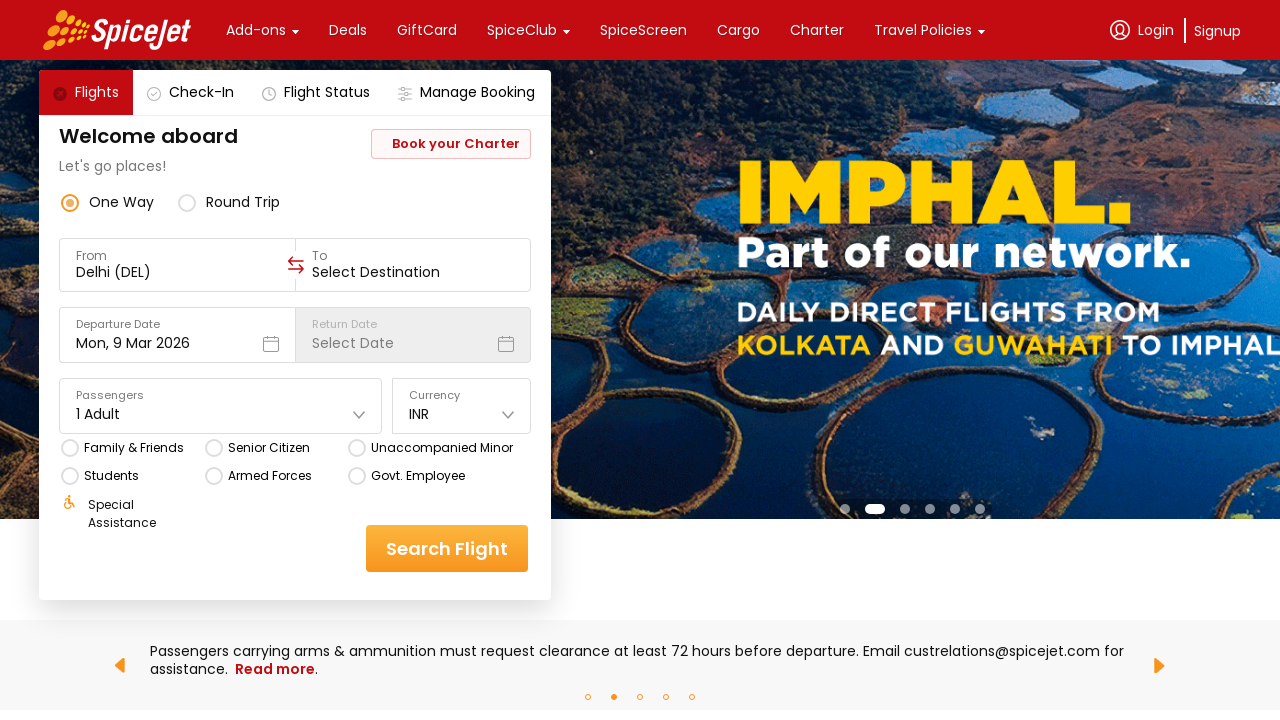

Scrolled specific element into view on the SpiceJet homepage
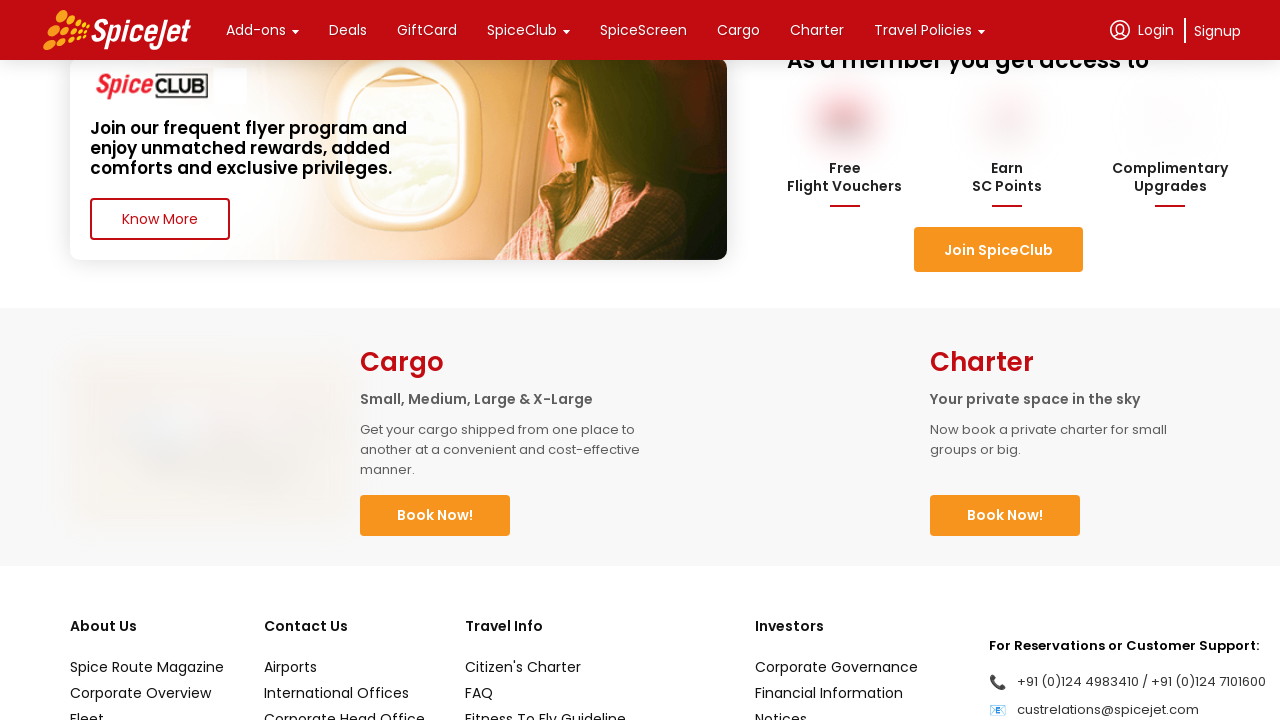

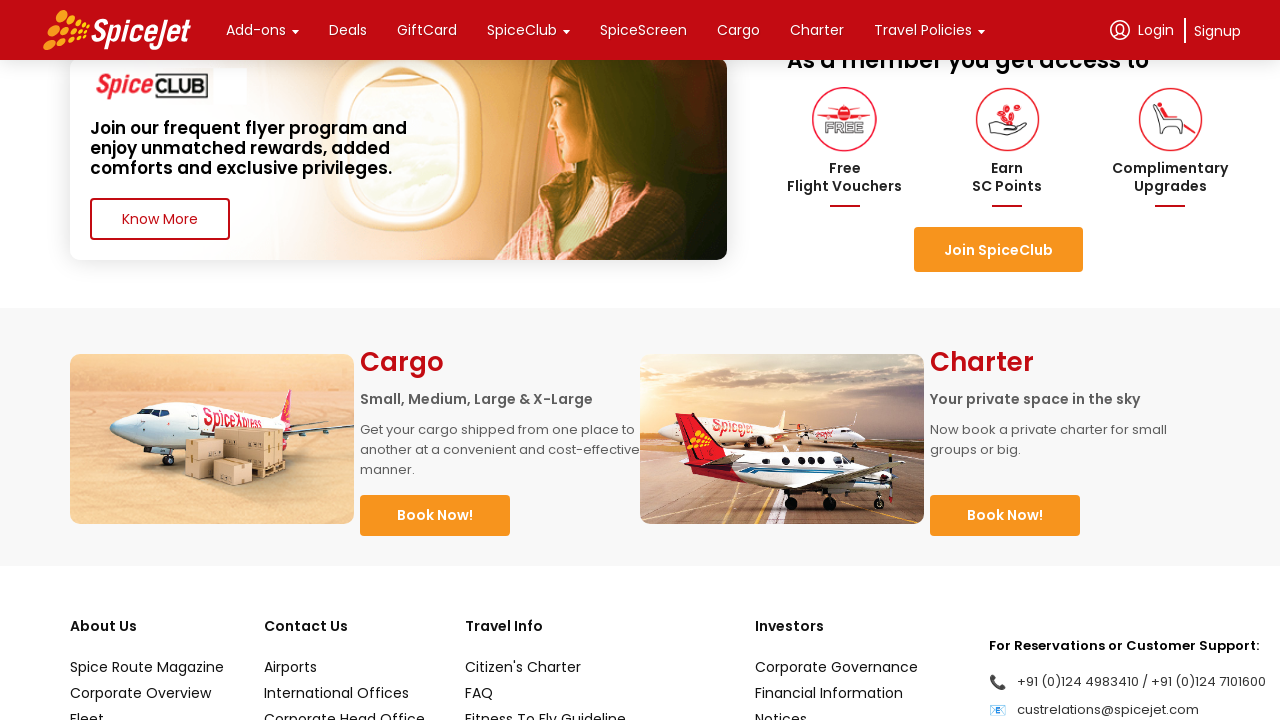